Tests that clicking the Email column header in table1 sorts email values in ascending order

Starting URL: http://the-internet.herokuapp.com/tables

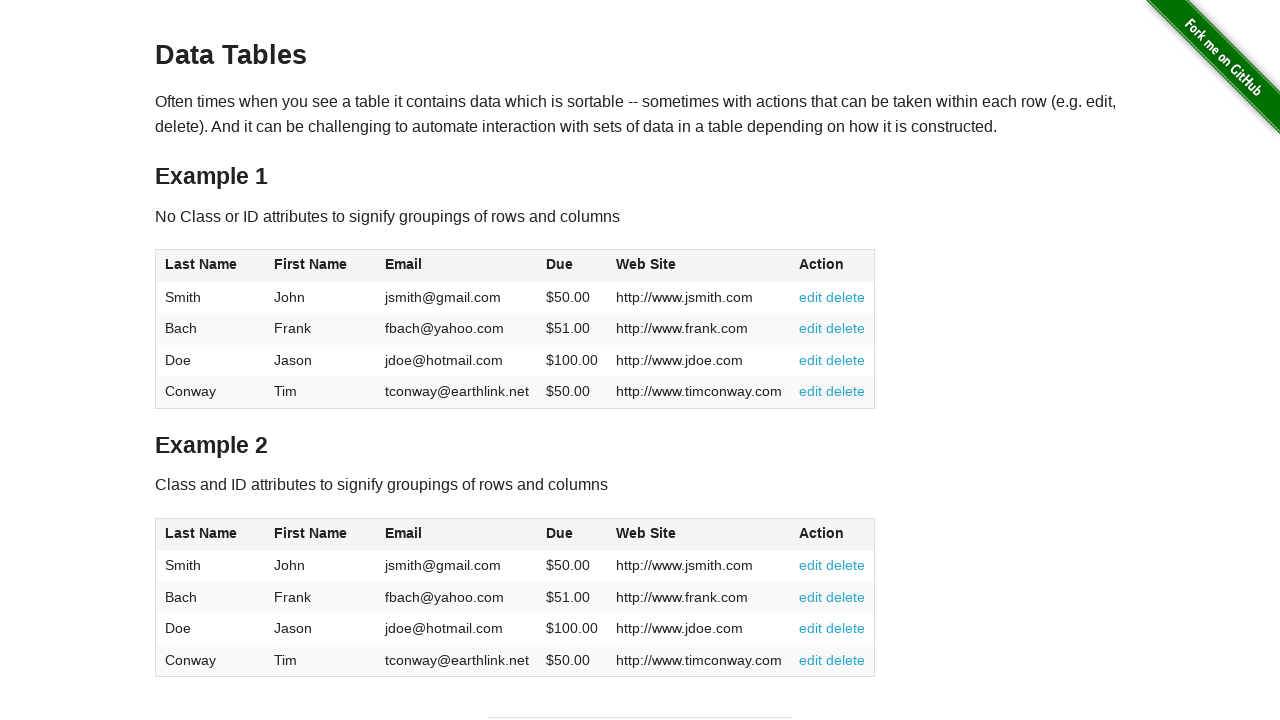

Clicked Email column header (3rd column) in table1 to sort at (457, 266) on #table1 thead tr th:nth-of-type(3)
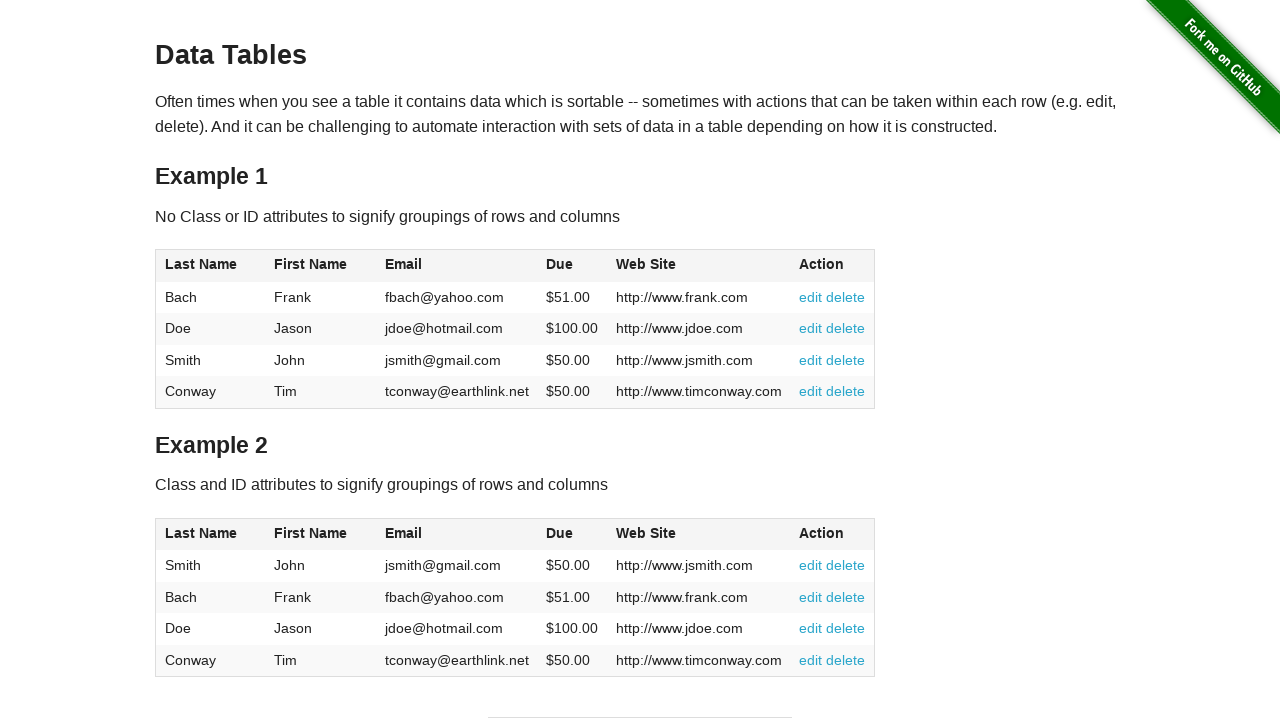

Table1 email column loaded and ready
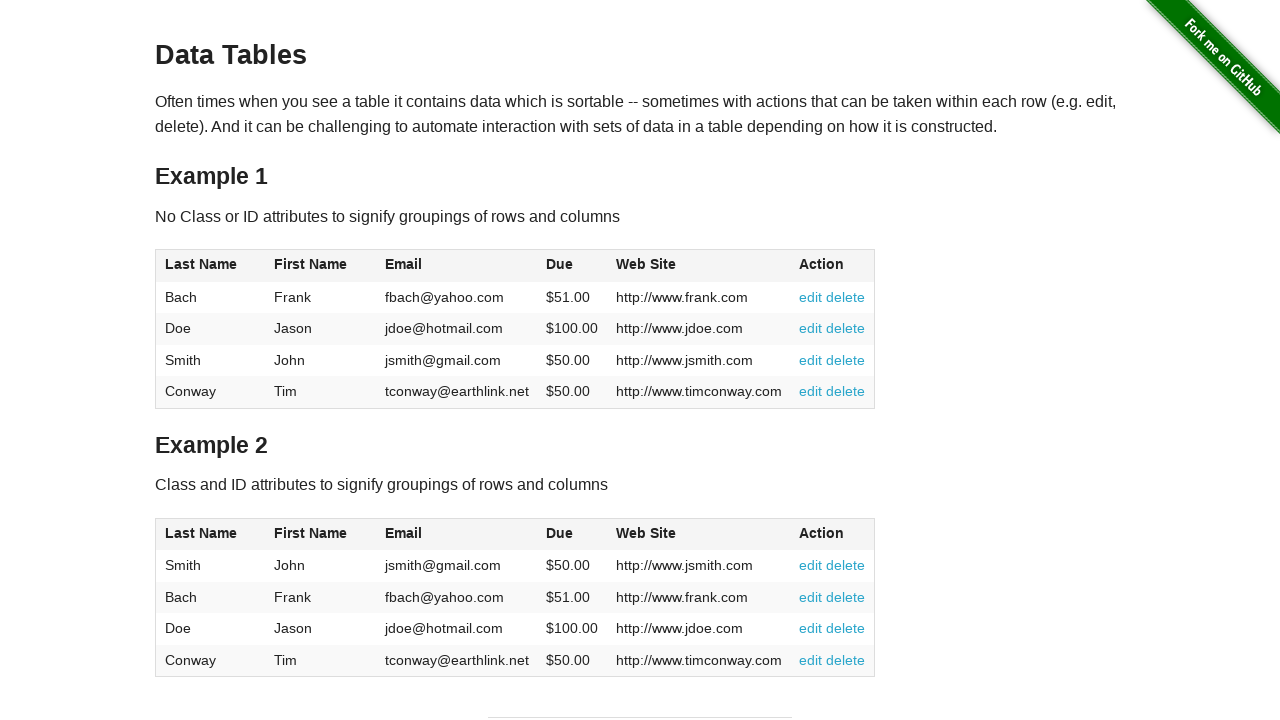

Retrieved all email values from table1 column 3
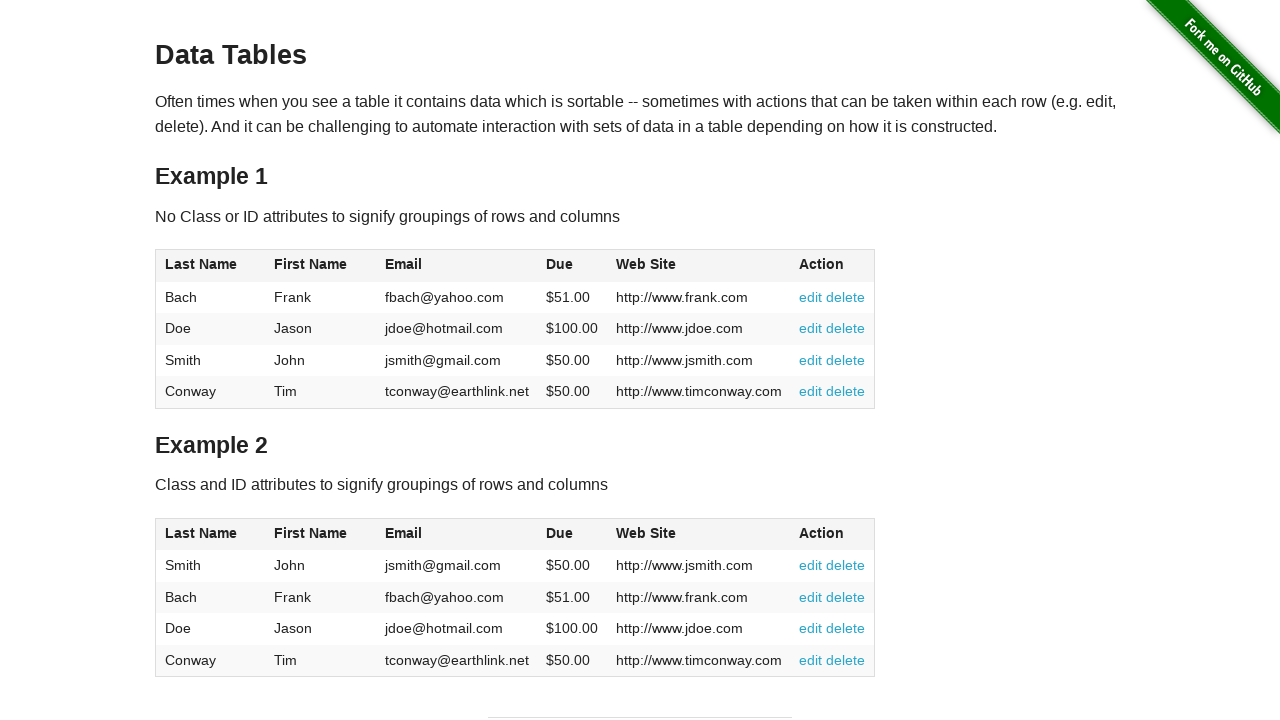

Verified email values are sorted in ascending order
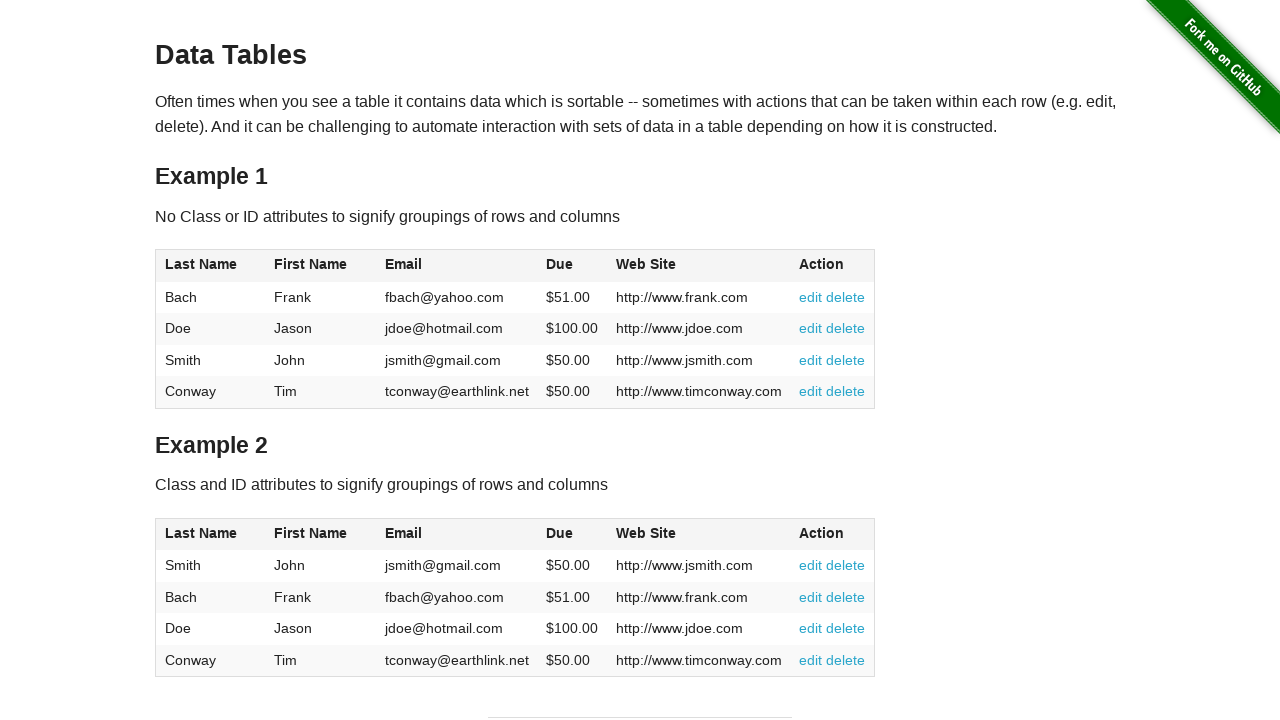

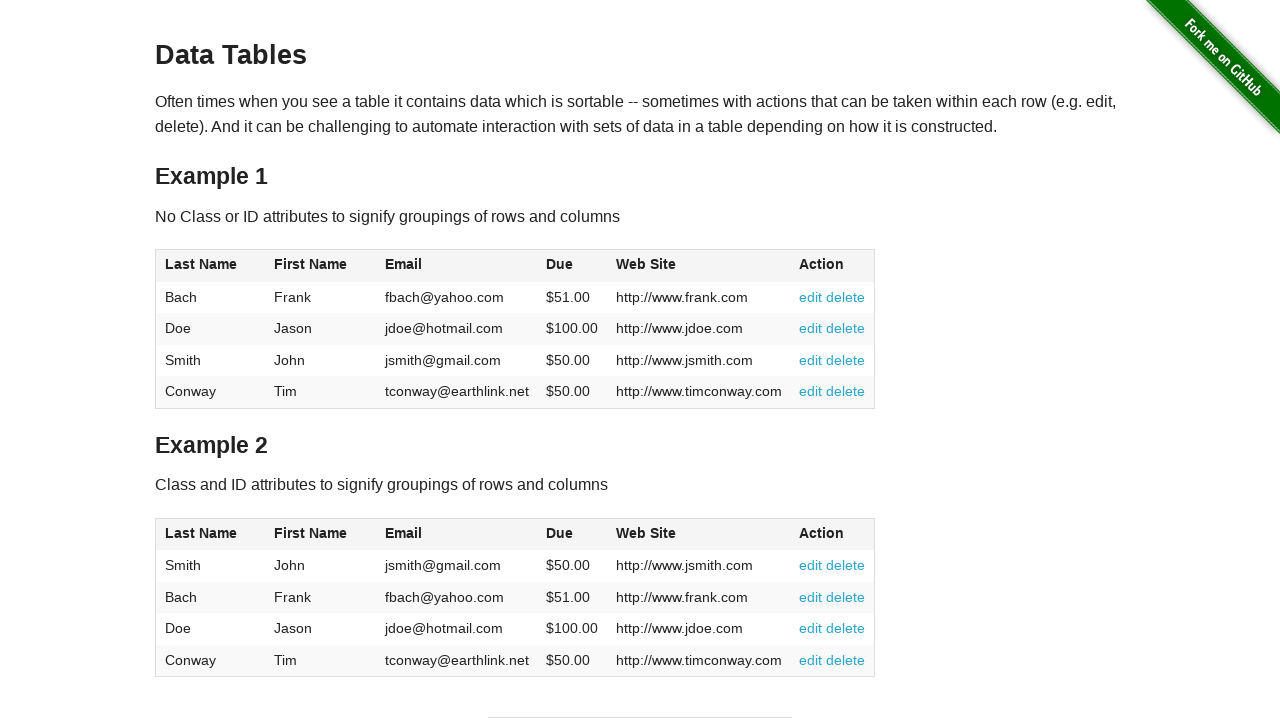